Tests unmarking items as complete by checking then unchecking the checkbox.

Starting URL: https://demo.playwright.dev/todomvc

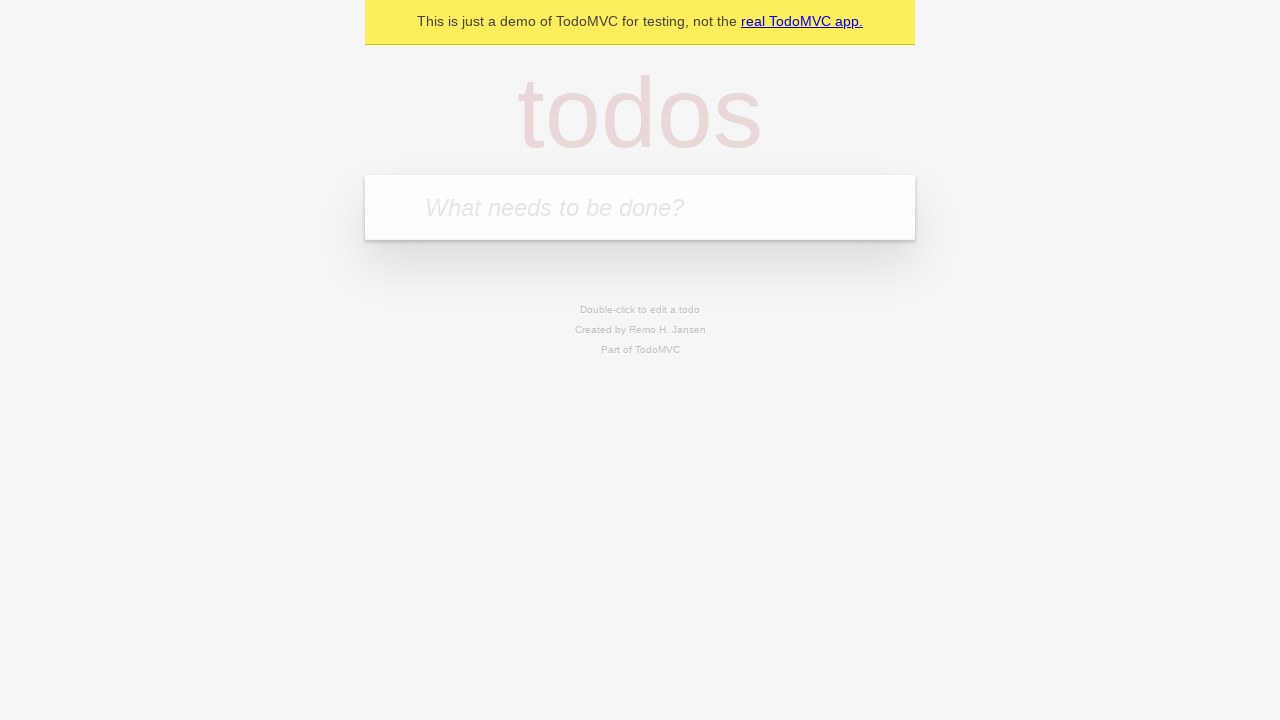

Filled input field with 'buy some cheese' on internal:attr=[placeholder="What needs to be done?"i]
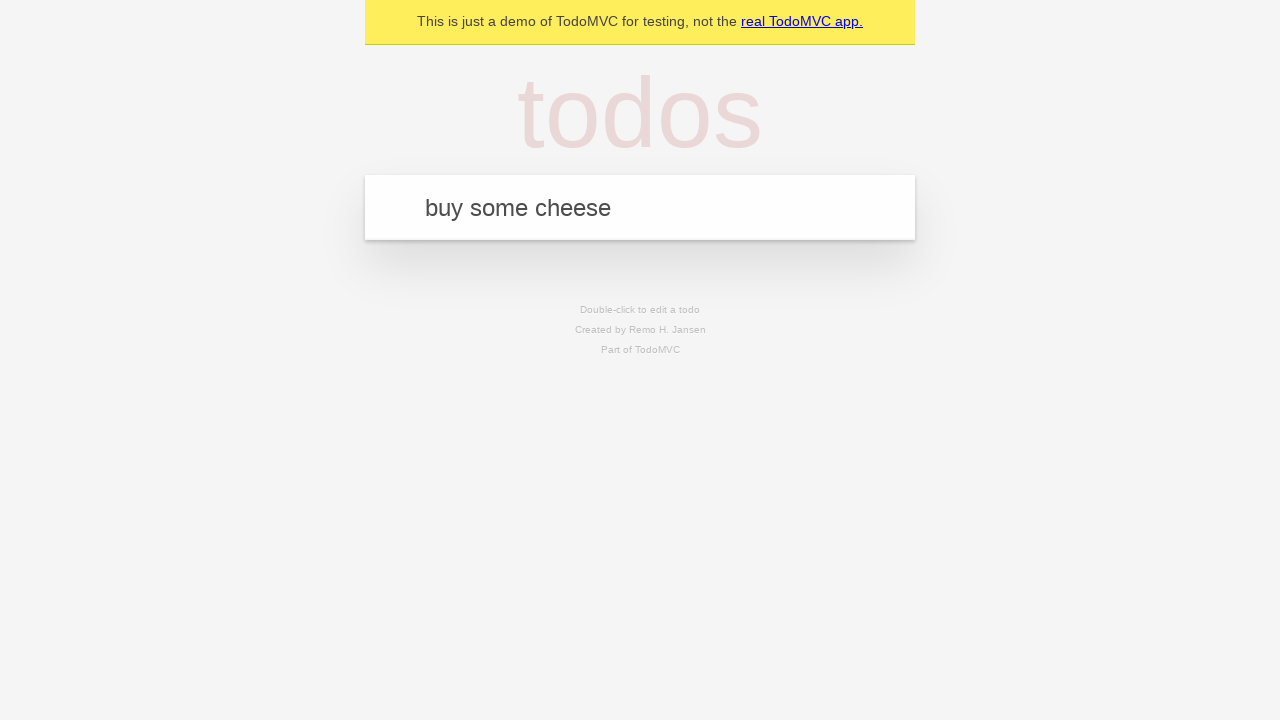

Pressed Enter to add first todo item on internal:attr=[placeholder="What needs to be done?"i]
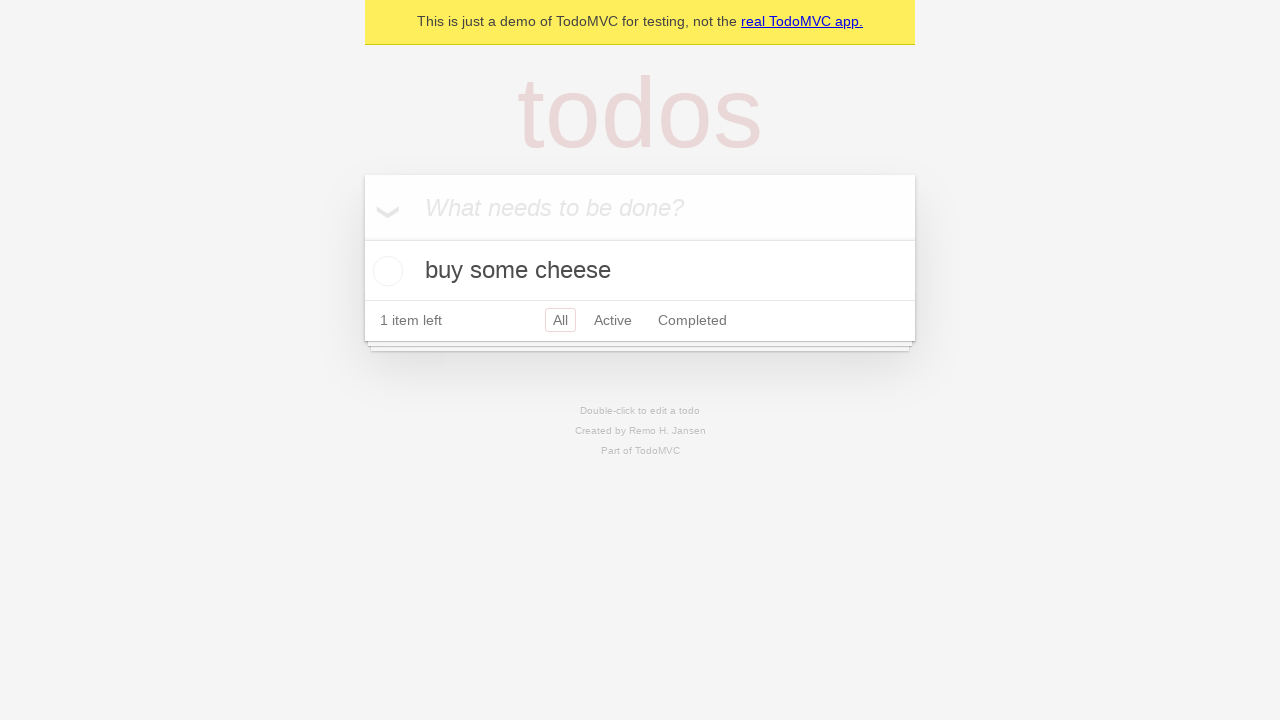

Filled input field with 'feed the cat' on internal:attr=[placeholder="What needs to be done?"i]
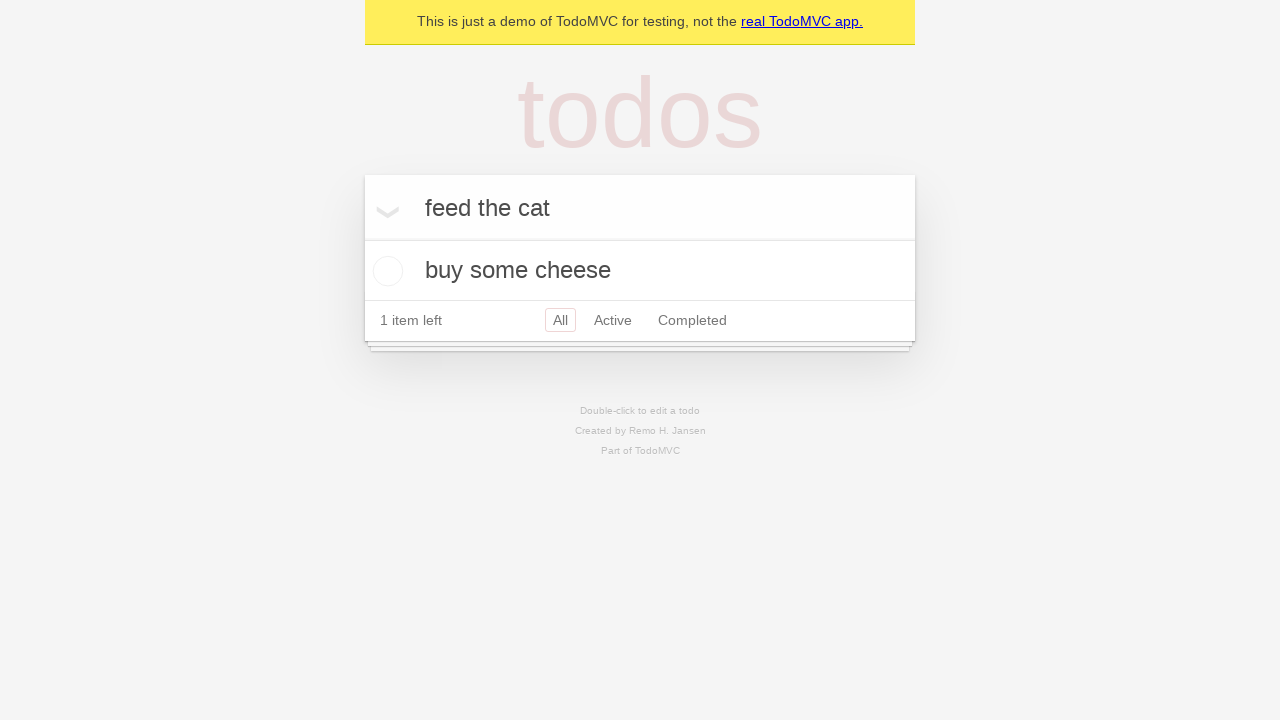

Pressed Enter to add second todo item on internal:attr=[placeholder="What needs to be done?"i]
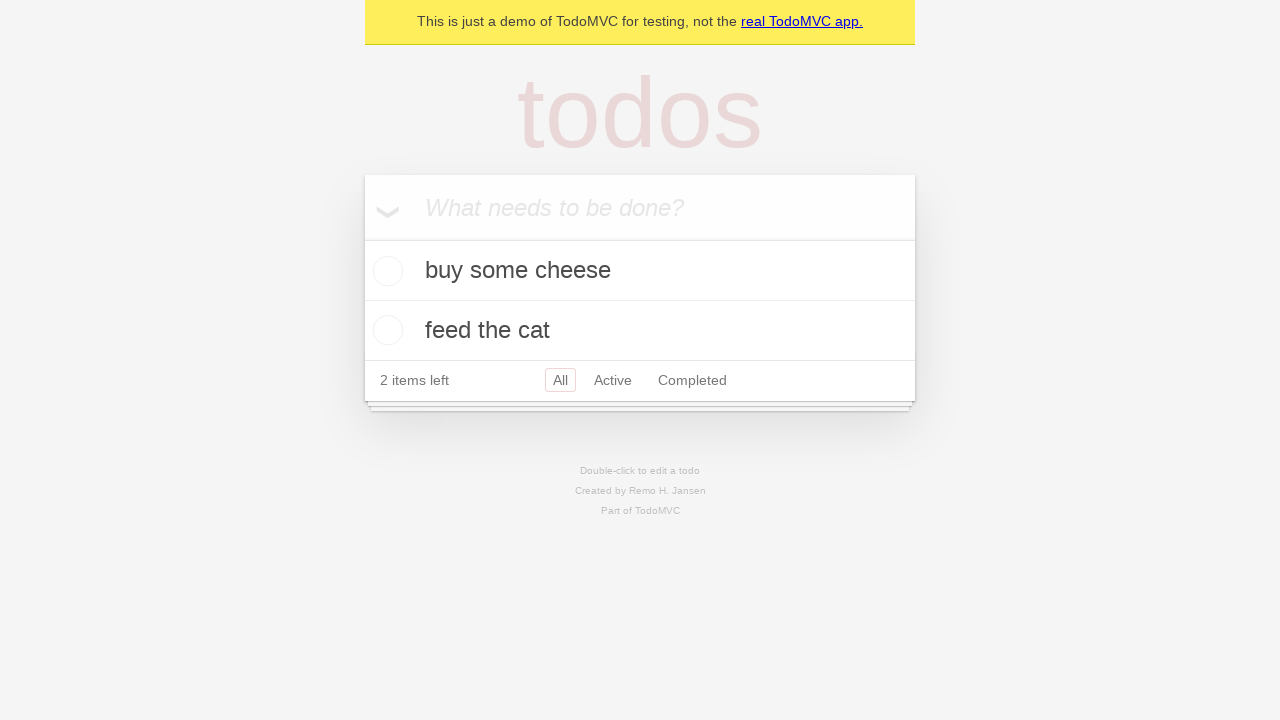

Checked checkbox for first todo item at (385, 271) on internal:testid=[data-testid="todo-item"s] >> nth=0 >> internal:role=checkbox
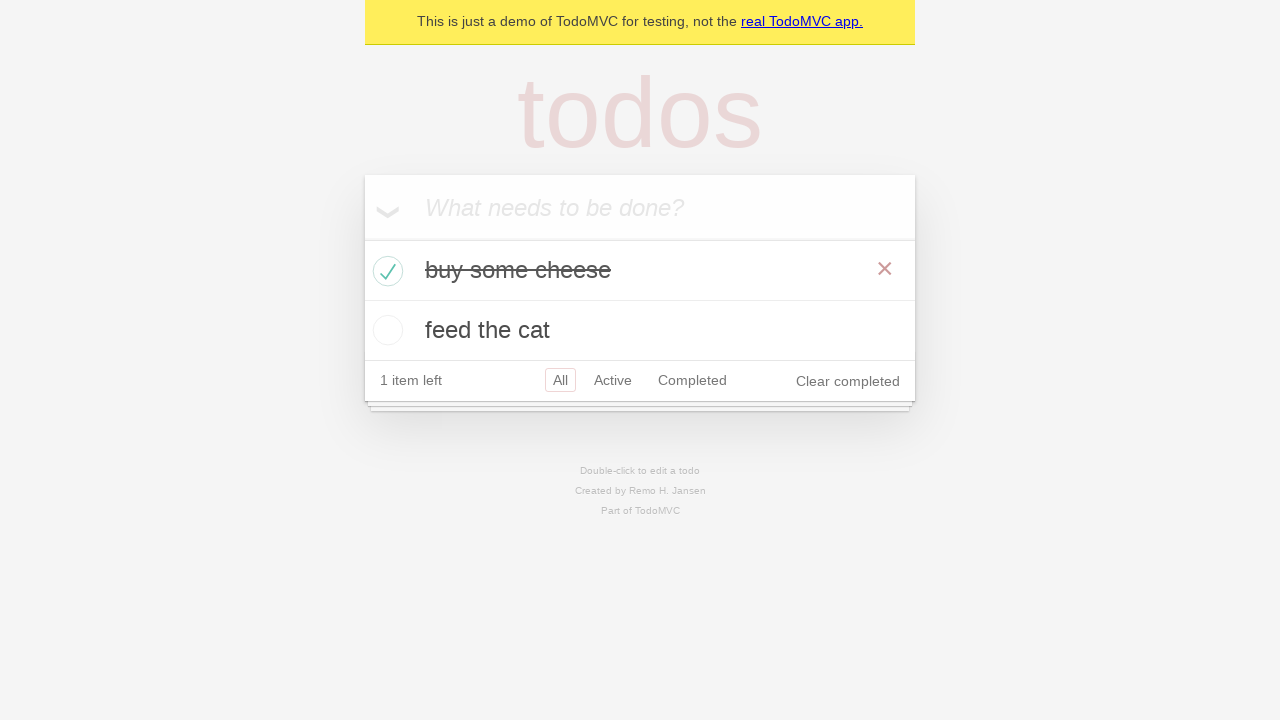

Unchecked checkbox for first todo item to mark as incomplete at (385, 271) on internal:testid=[data-testid="todo-item"s] >> nth=0 >> internal:role=checkbox
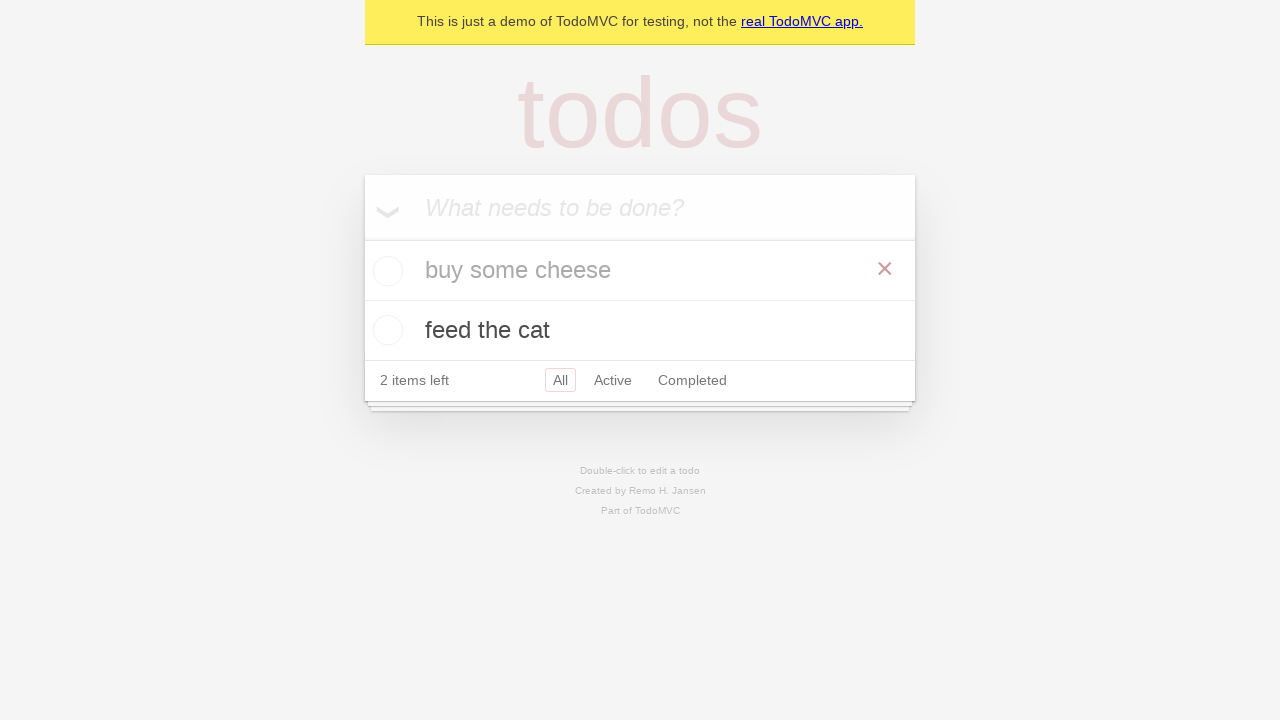

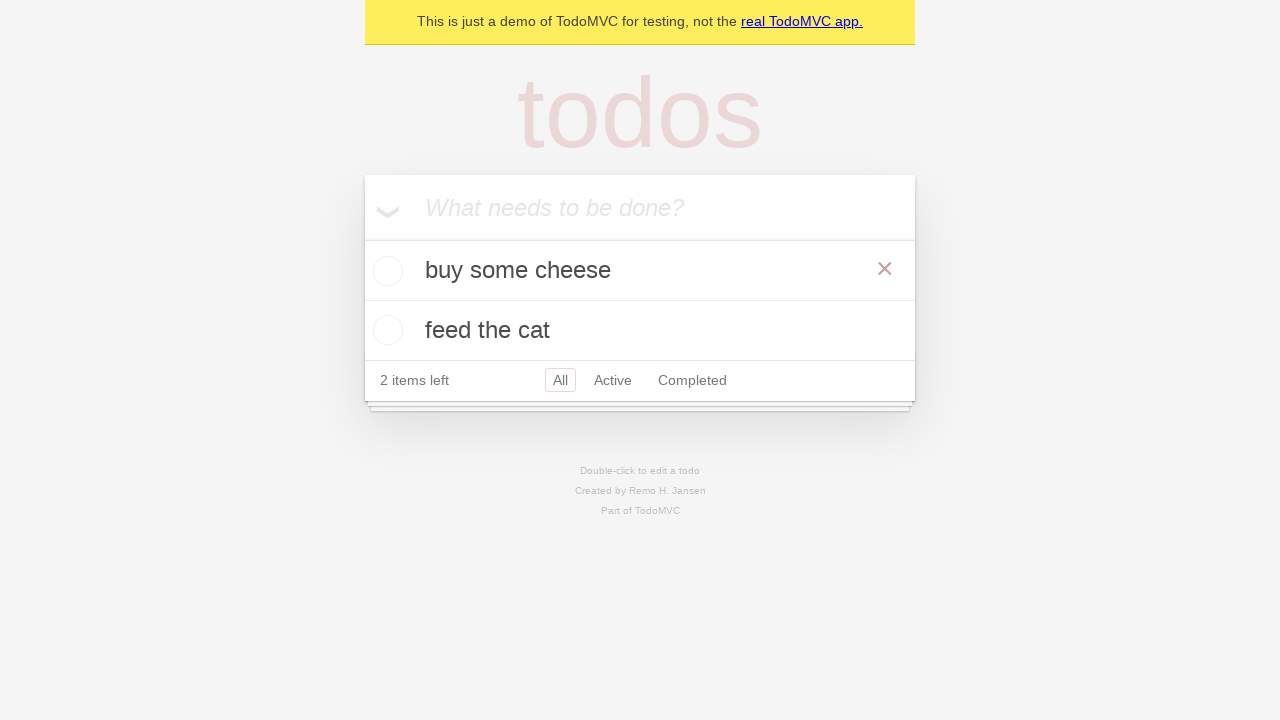